Tests country selection dropdown functionality on a dummy ticket booking form by clicking the dropdown and attempting to select a country from the list

Starting URL: https://www.dummyticket.com/dummy-ticket-for-visa-application/

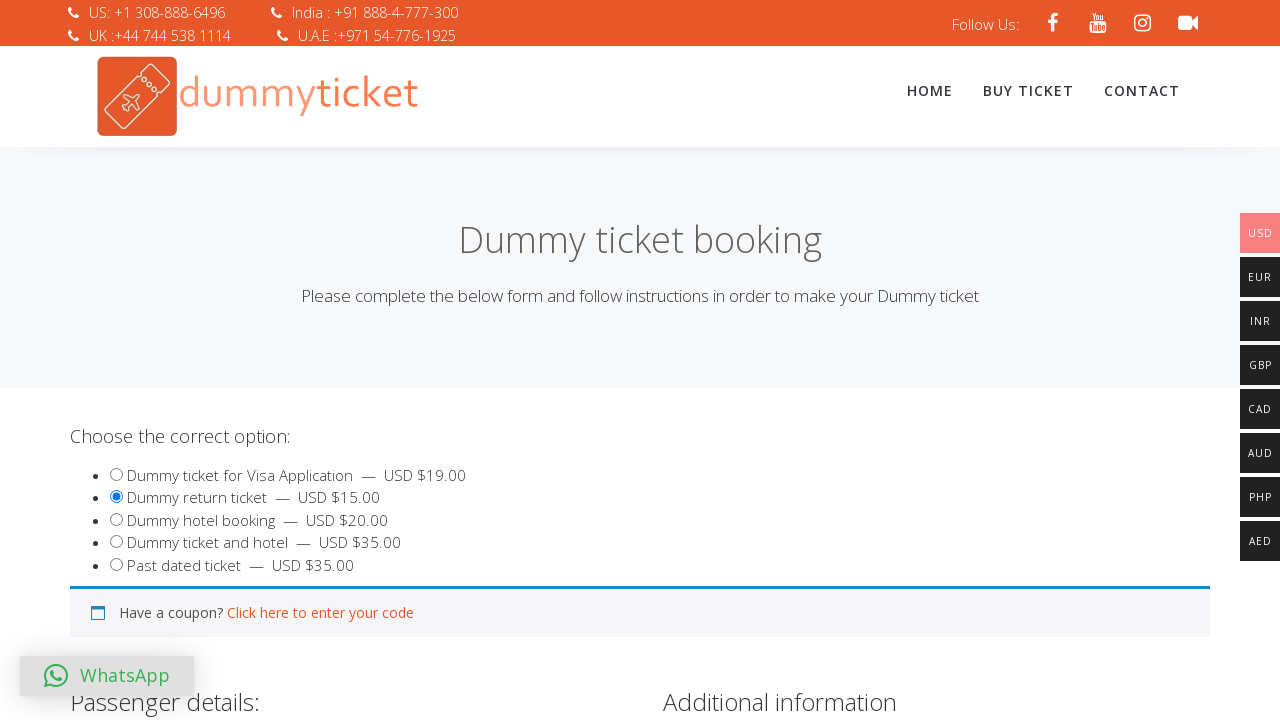

Clicked on country dropdown to open it at (344, 360) on xpath=//span[@id='select2-billing_country-container']
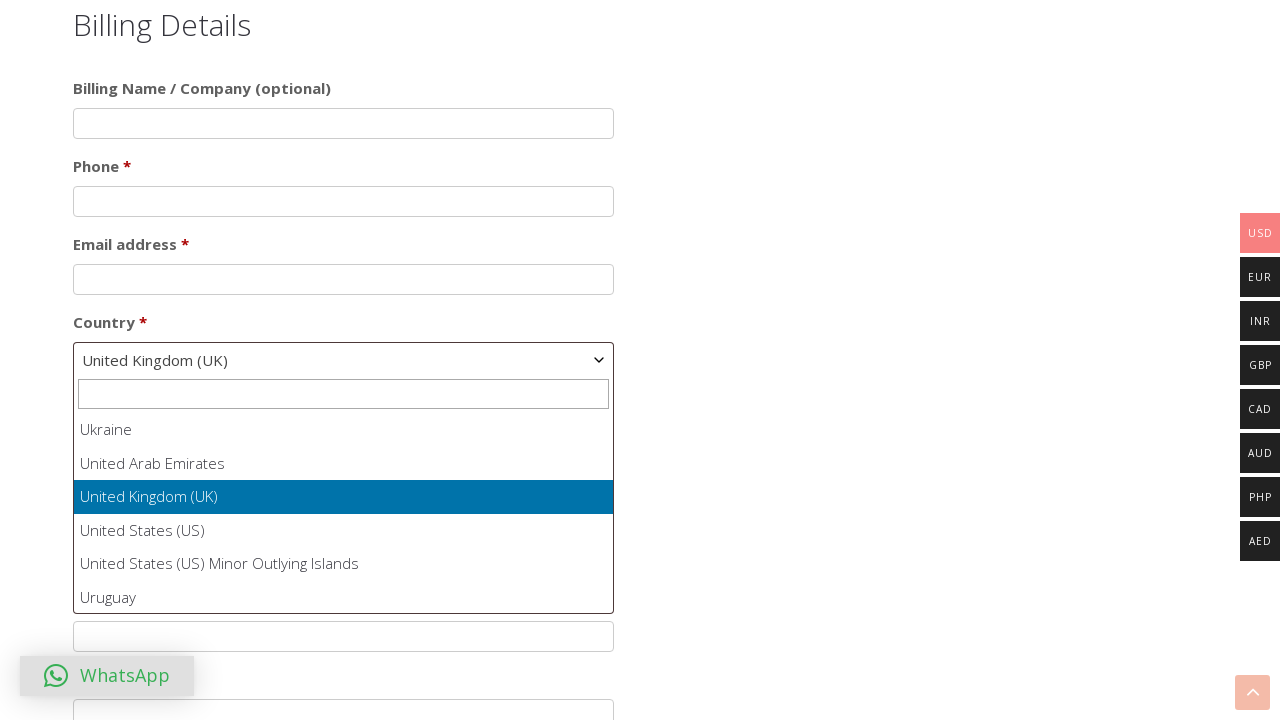

Dropdown options loaded and became visible
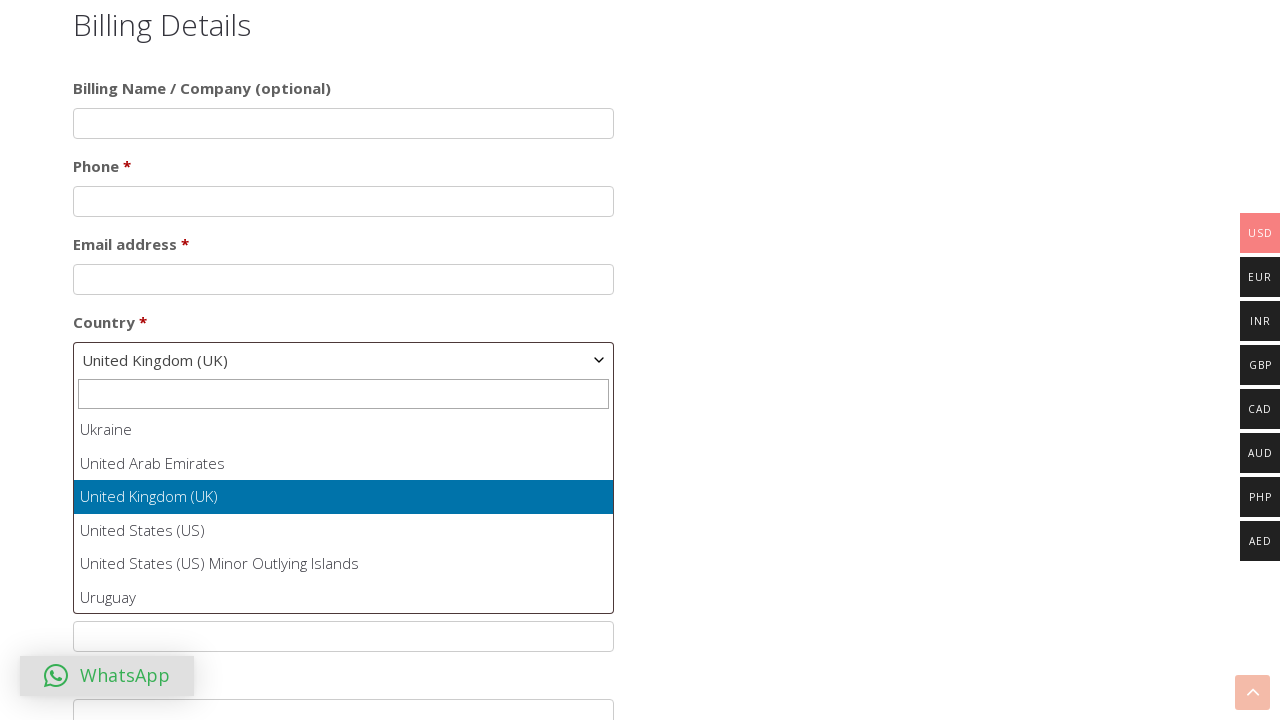

Retrieved all country options from dropdown
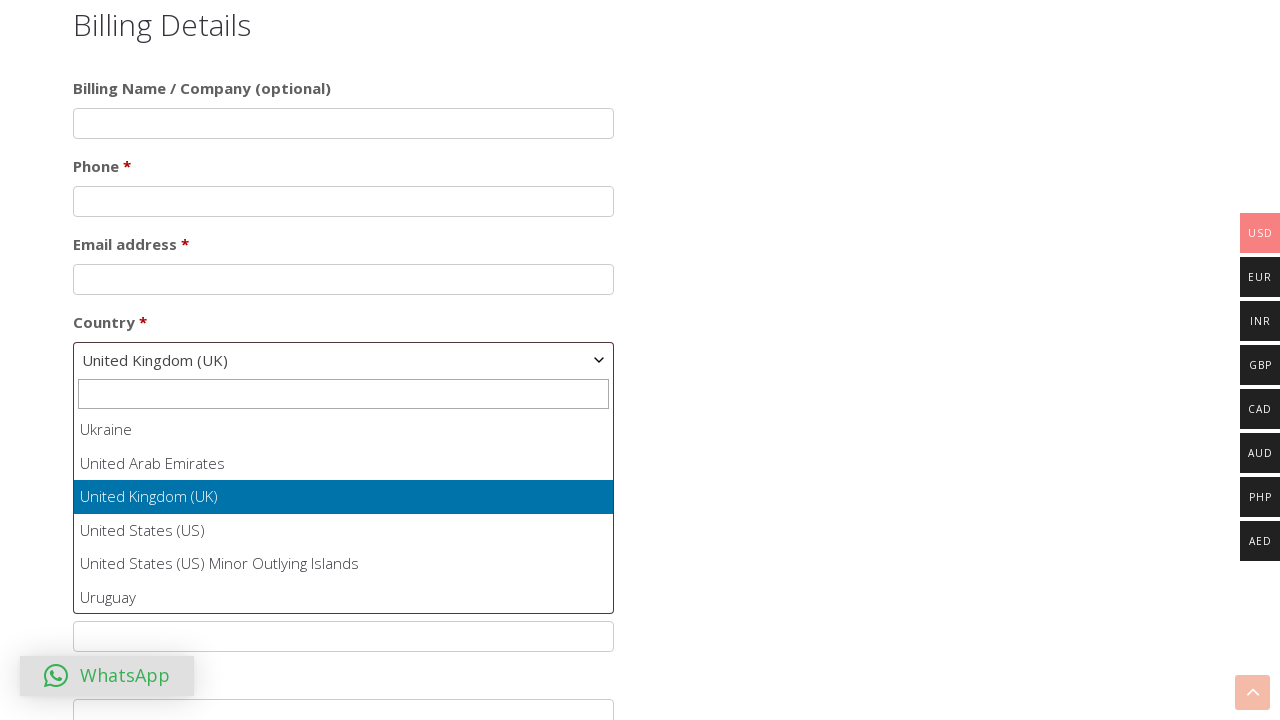

Selected 'India' from country dropdown at (344, 512) on xpath=//ul[@id='select2-billing_country-results']/li >> nth=102
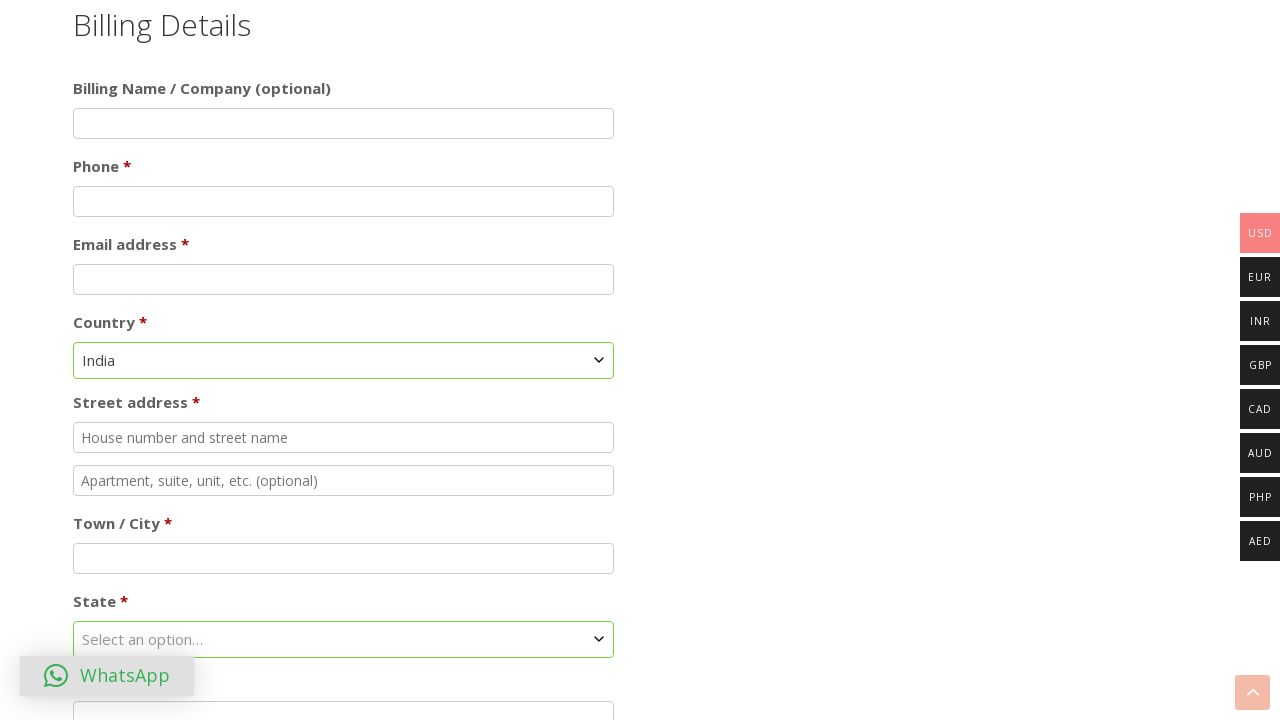

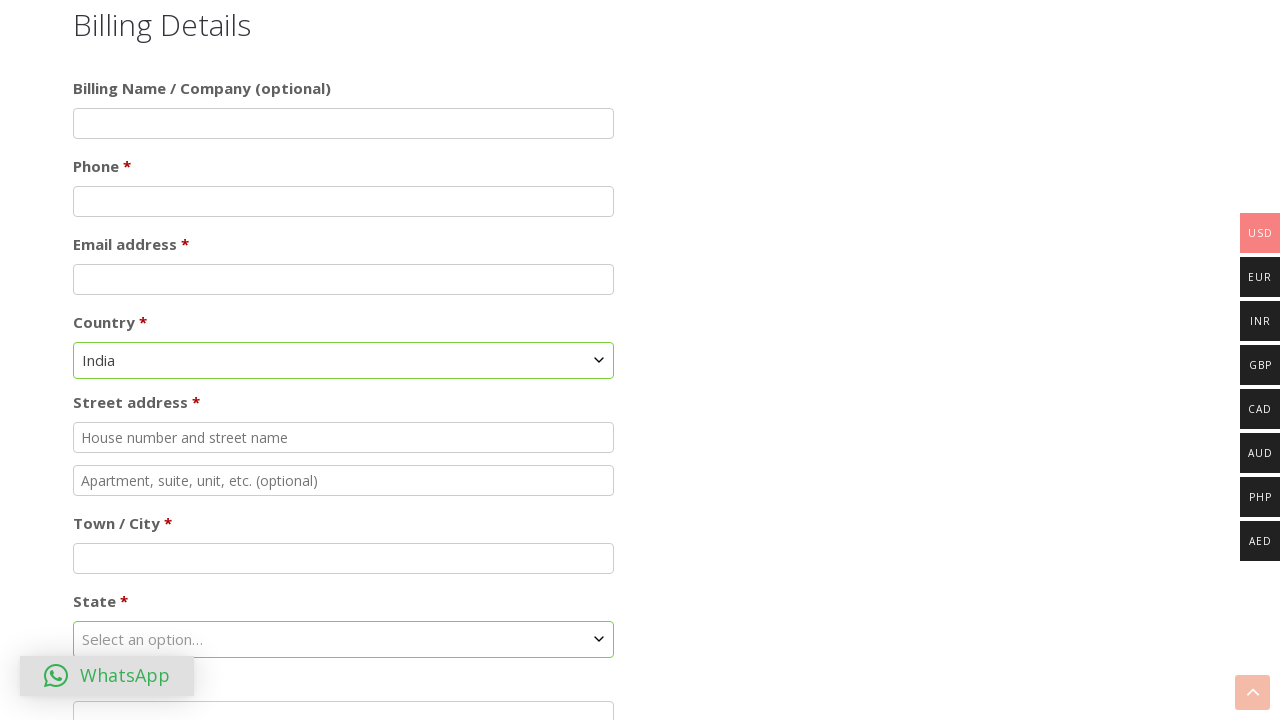